Tests dropdown functionality by selecting options using index, value, and visible text methods, then verifies all dropdown options are accessible

Starting URL: https://the-internet.herokuapp.com/dropdown

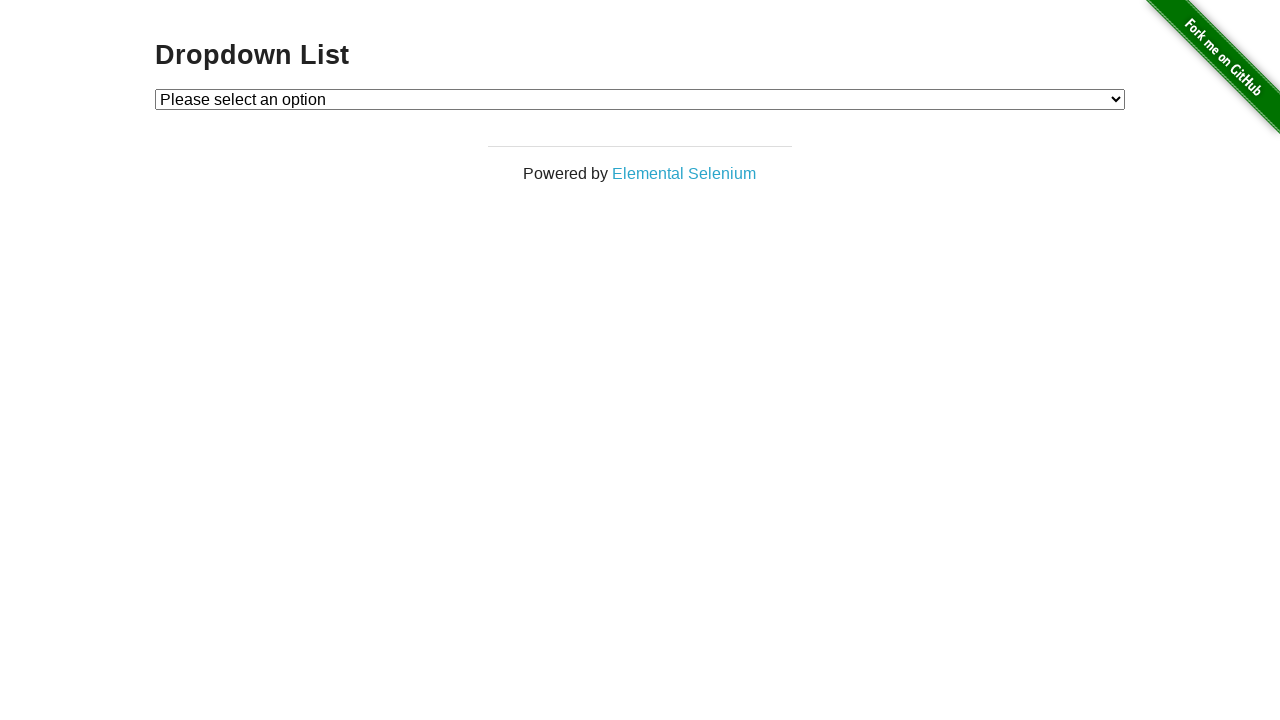

Selected Option 1 from dropdown by index on #dropdown
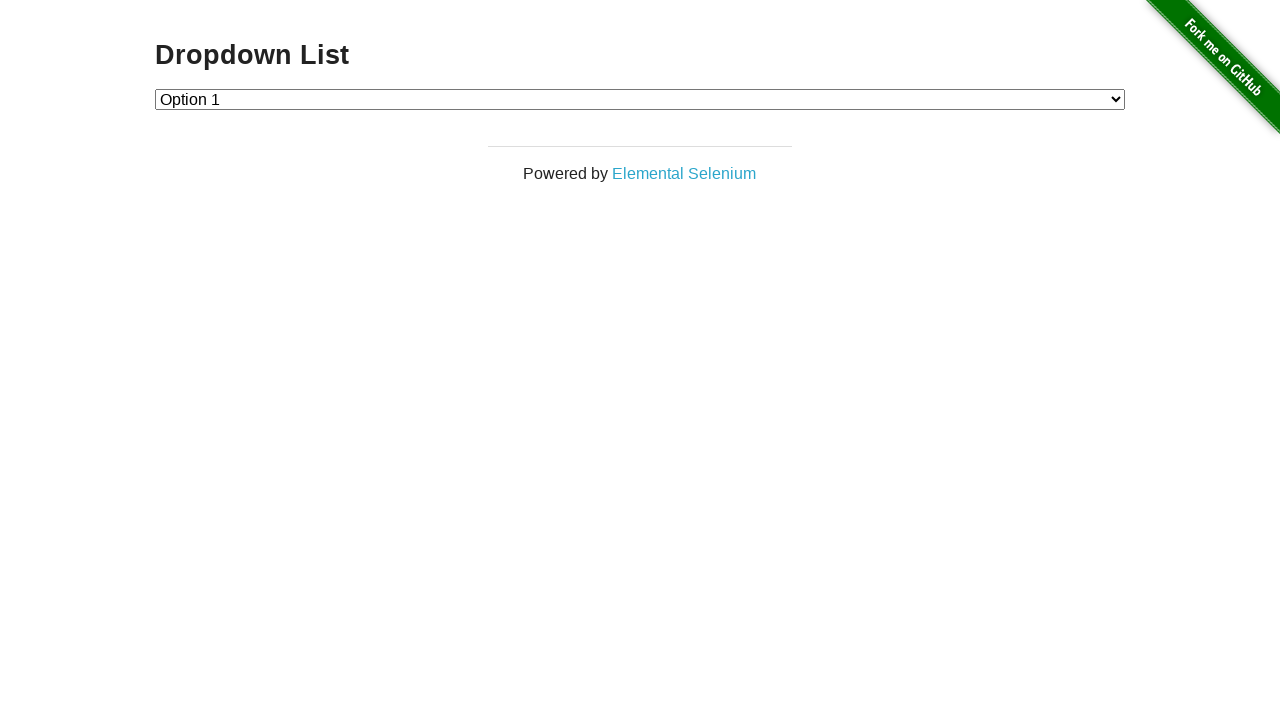

Selected Option 2 from dropdown by value on #dropdown
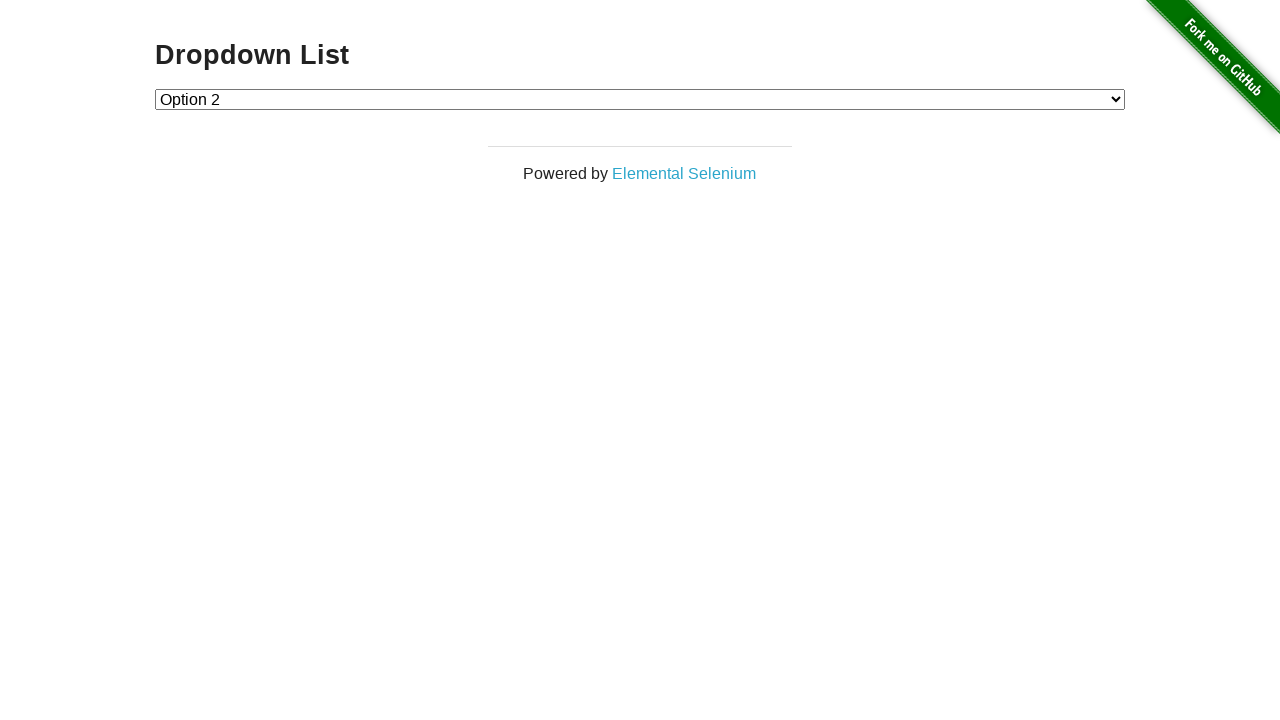

Selected Option 1 from dropdown by visible text on #dropdown
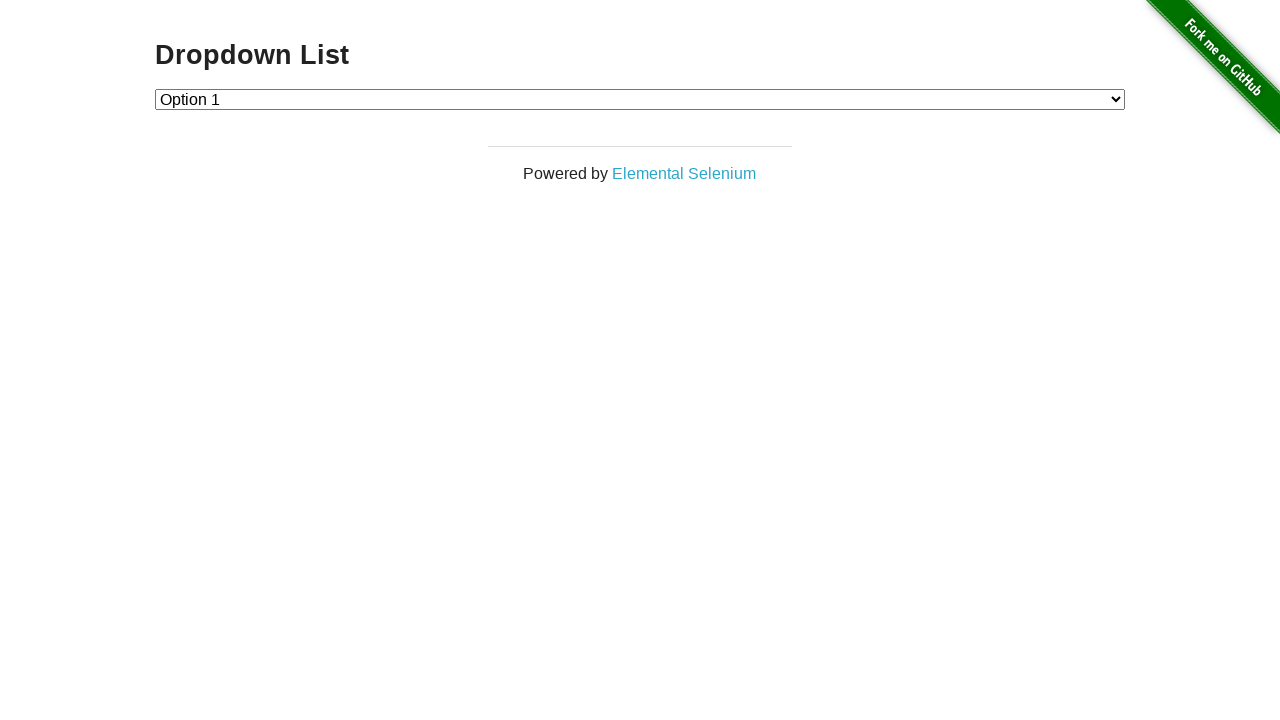

Verified dropdown is visible
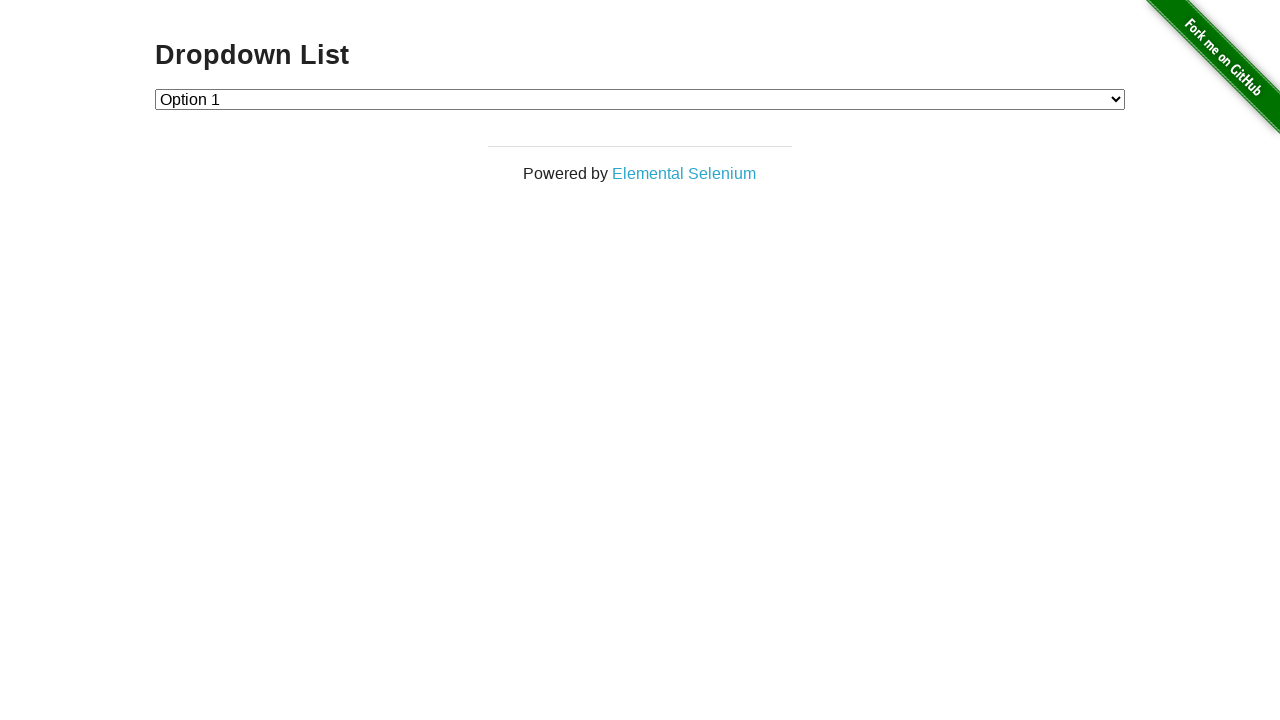

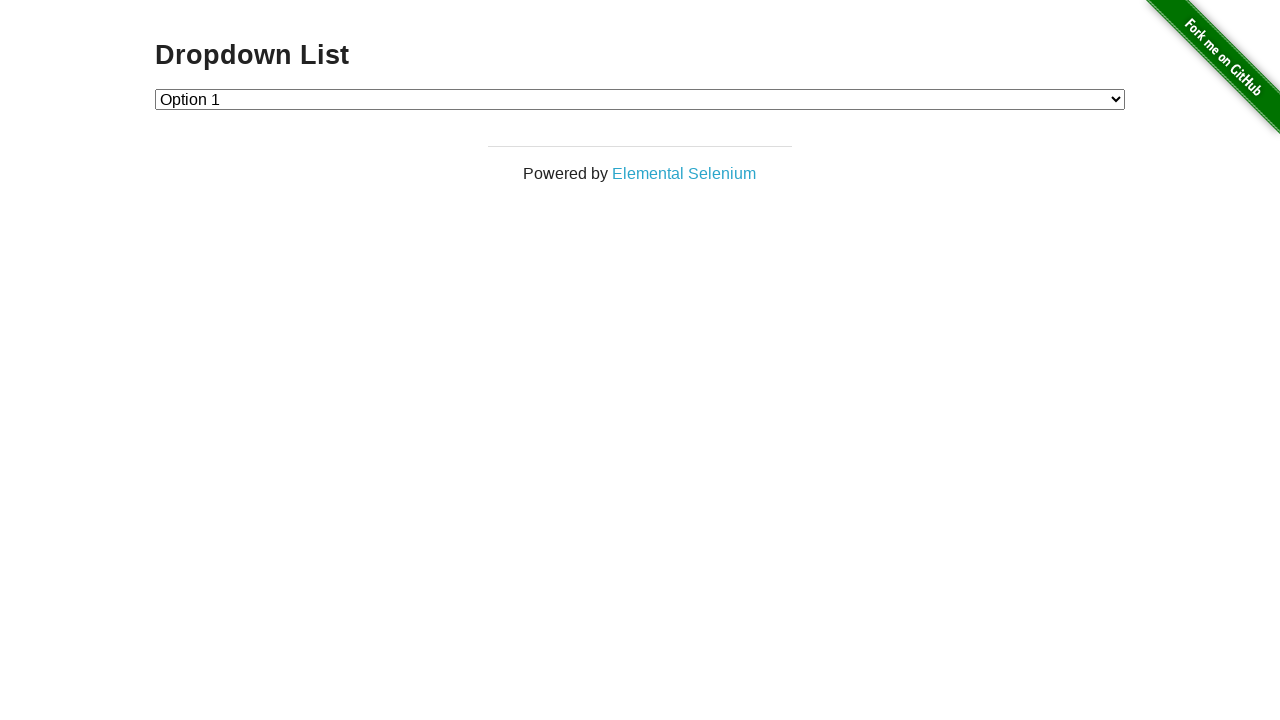